Tests various link interactions on a practice page including clicking links, checking broken links, and counting links on the page

Starting URL: https://www.leafground.com/link.xhtml

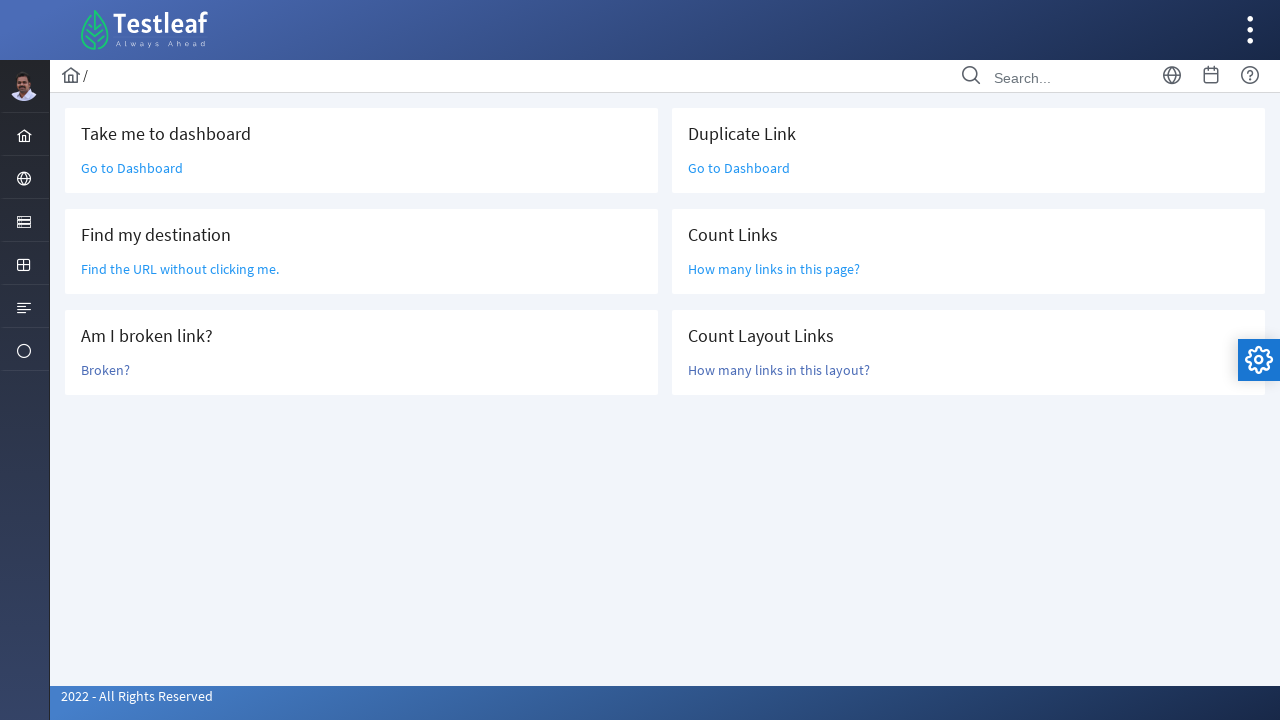

Clicked 'Go to Dashboard' link at (132, 168) on text=Go to Dashboard
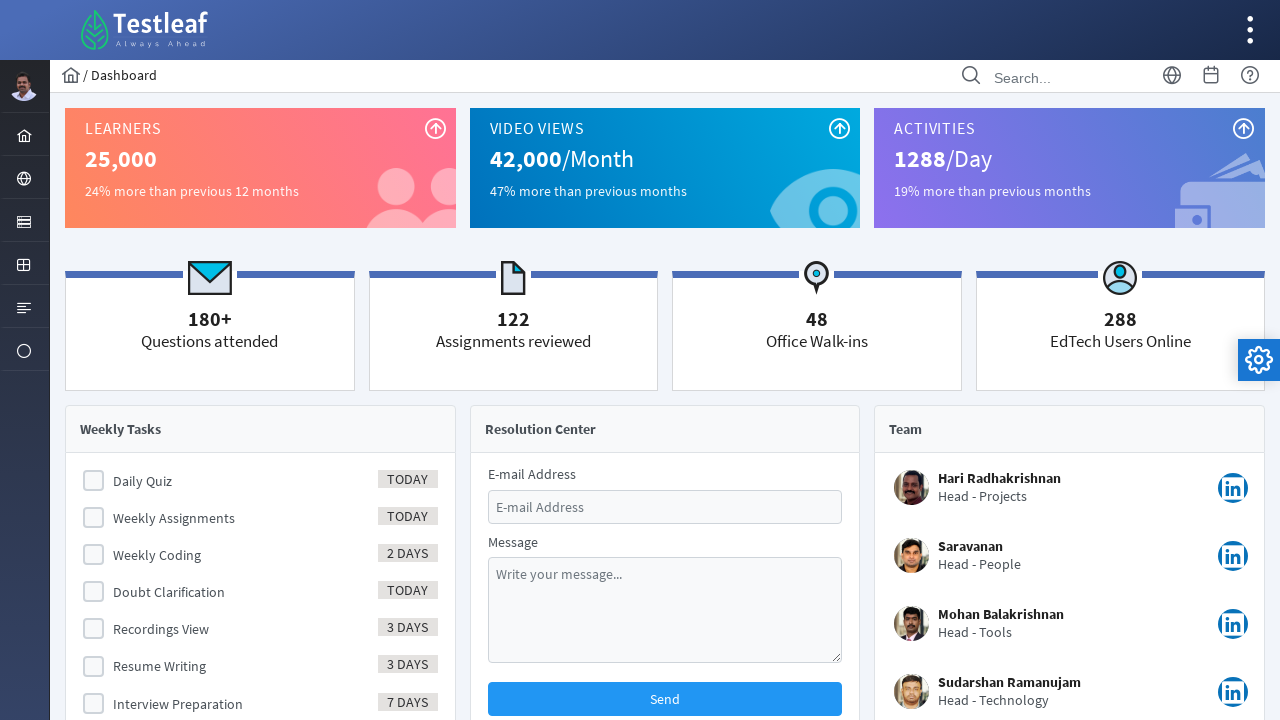

Navigated back to link practice page
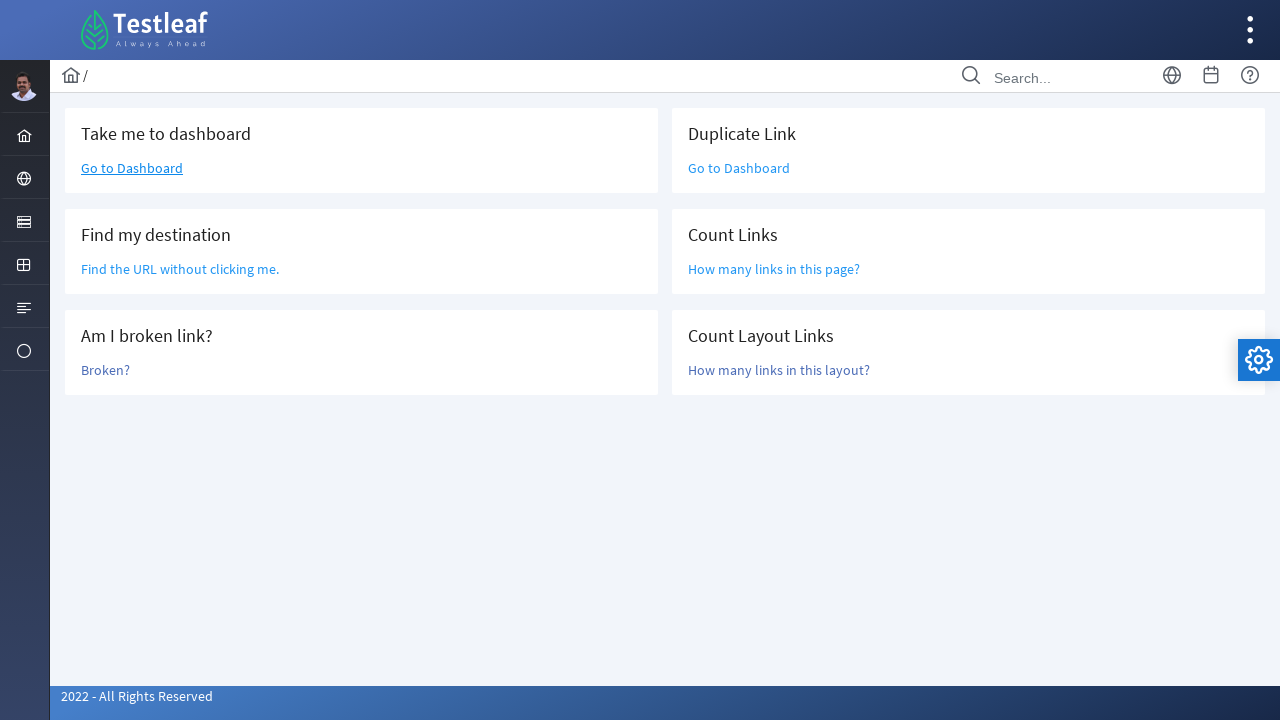

Retrieved href attribute from 'Find the URL without clicking me' link: /grid.xhtml
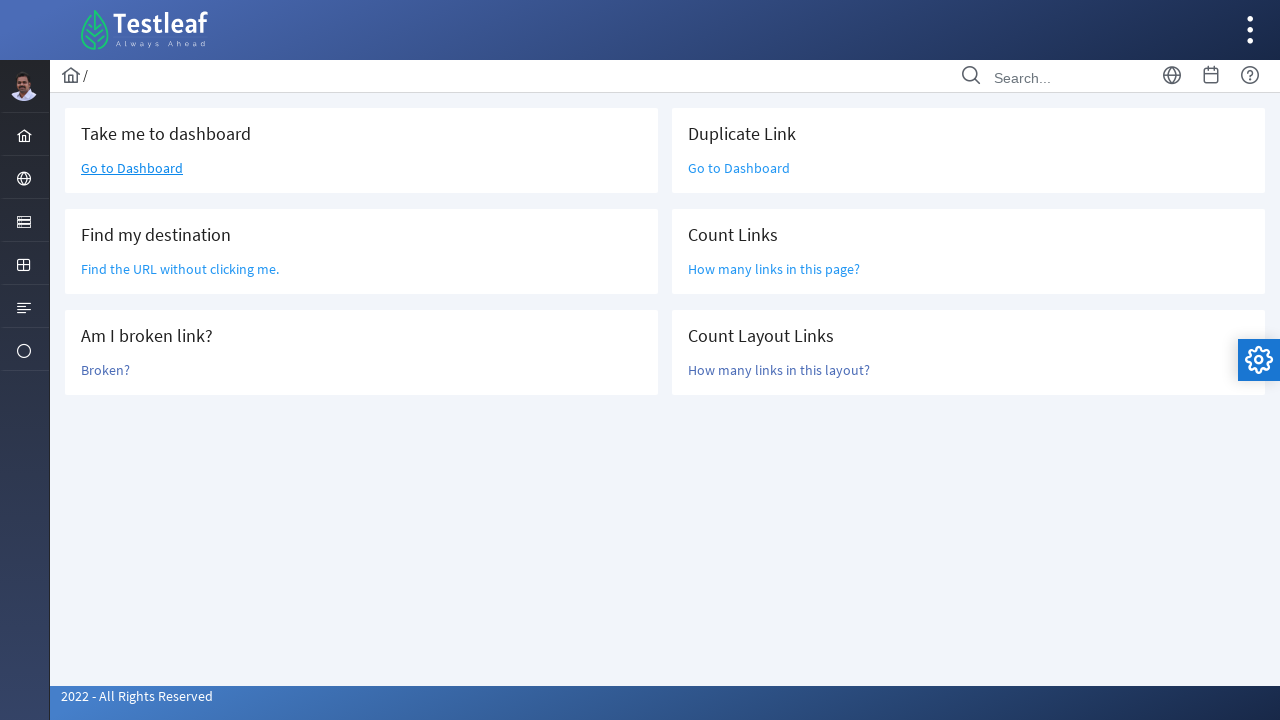

Clicked 'Broken?' link at (106, 370) on text=Broken?
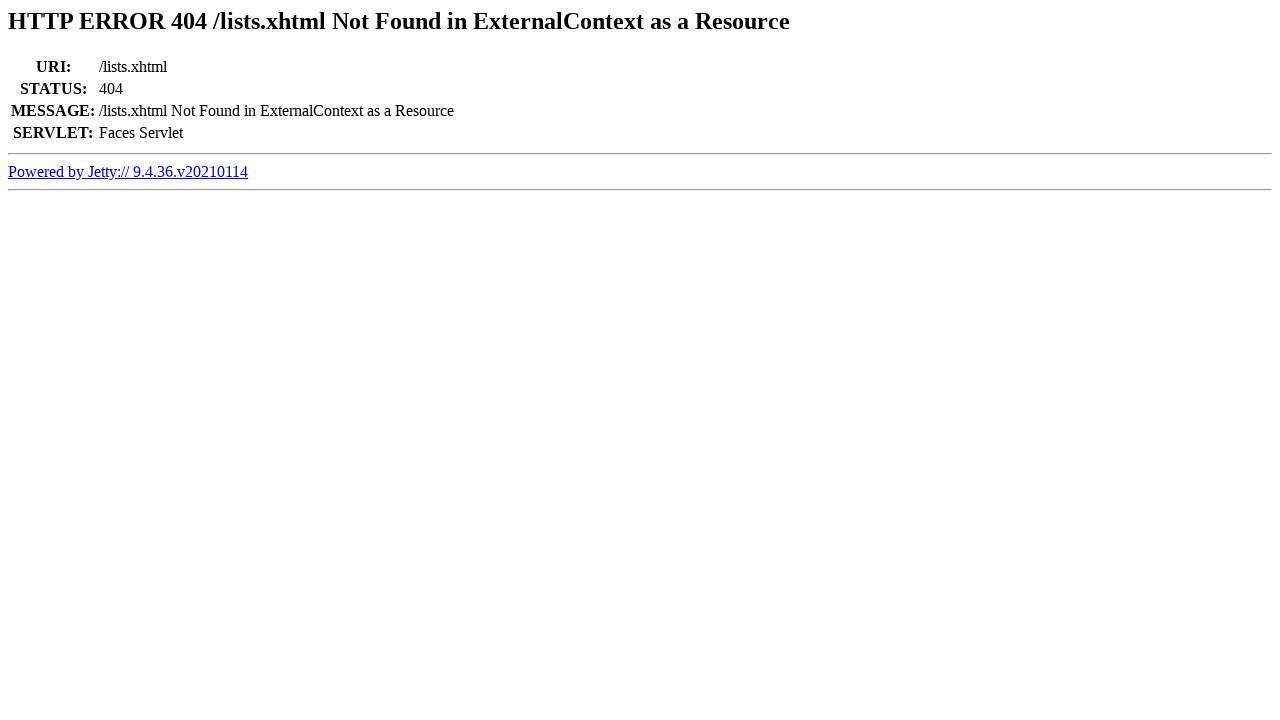

Retrieved page content to check for 404 error
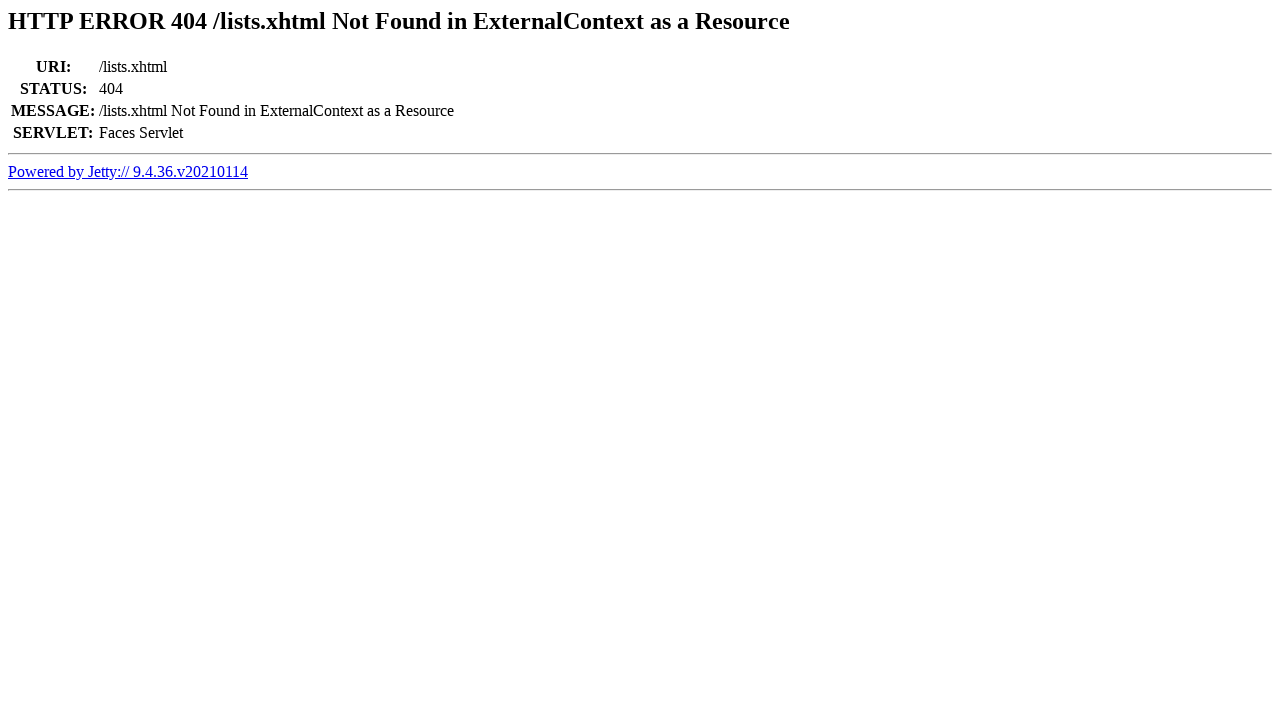

Navigated back to link practice page
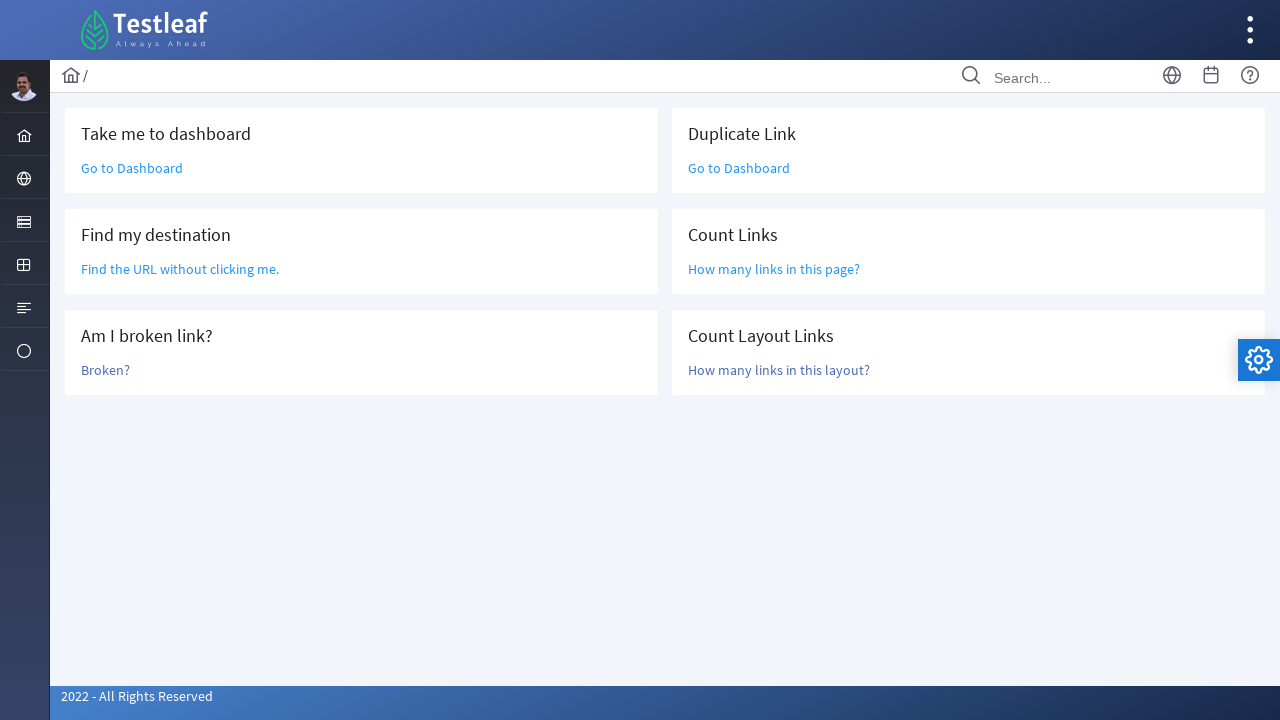

Clicked duplicate 'Go to Dashboard' link using xpath at (739, 168) on (//div[@class='grid formgrid'])[4]//a[text()='Go to Dashboard']
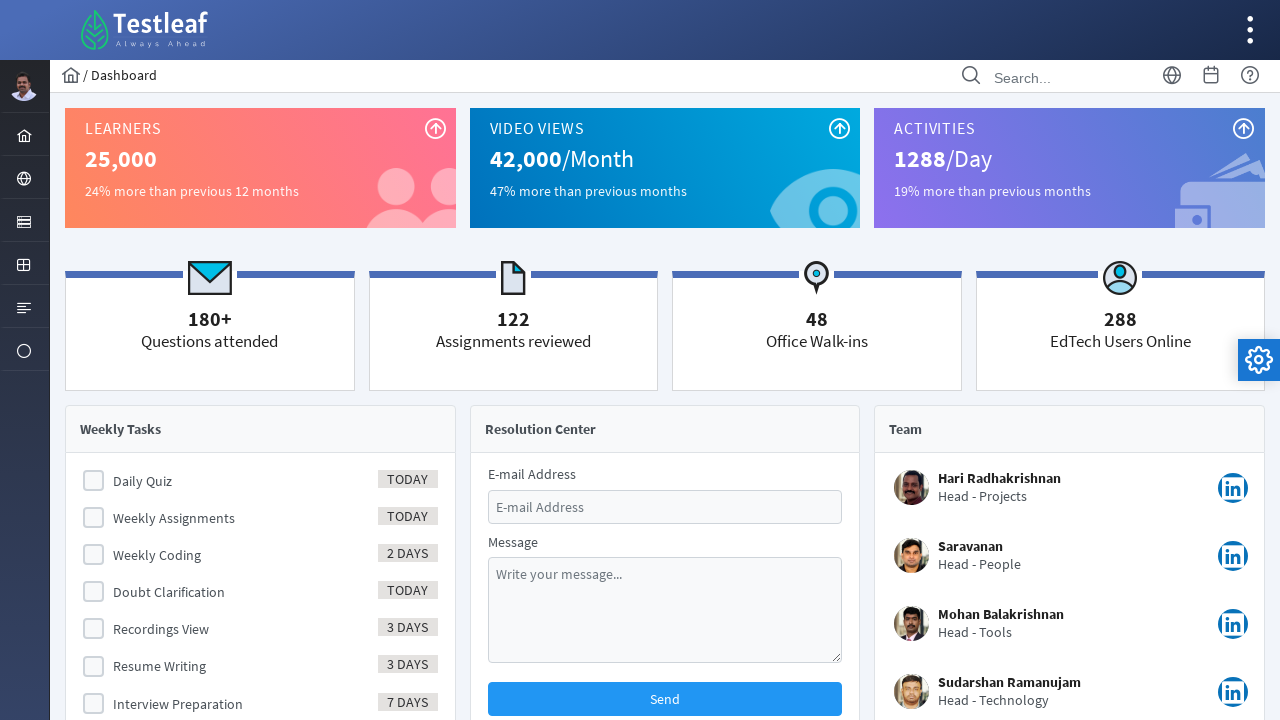

Navigated back to link practice page
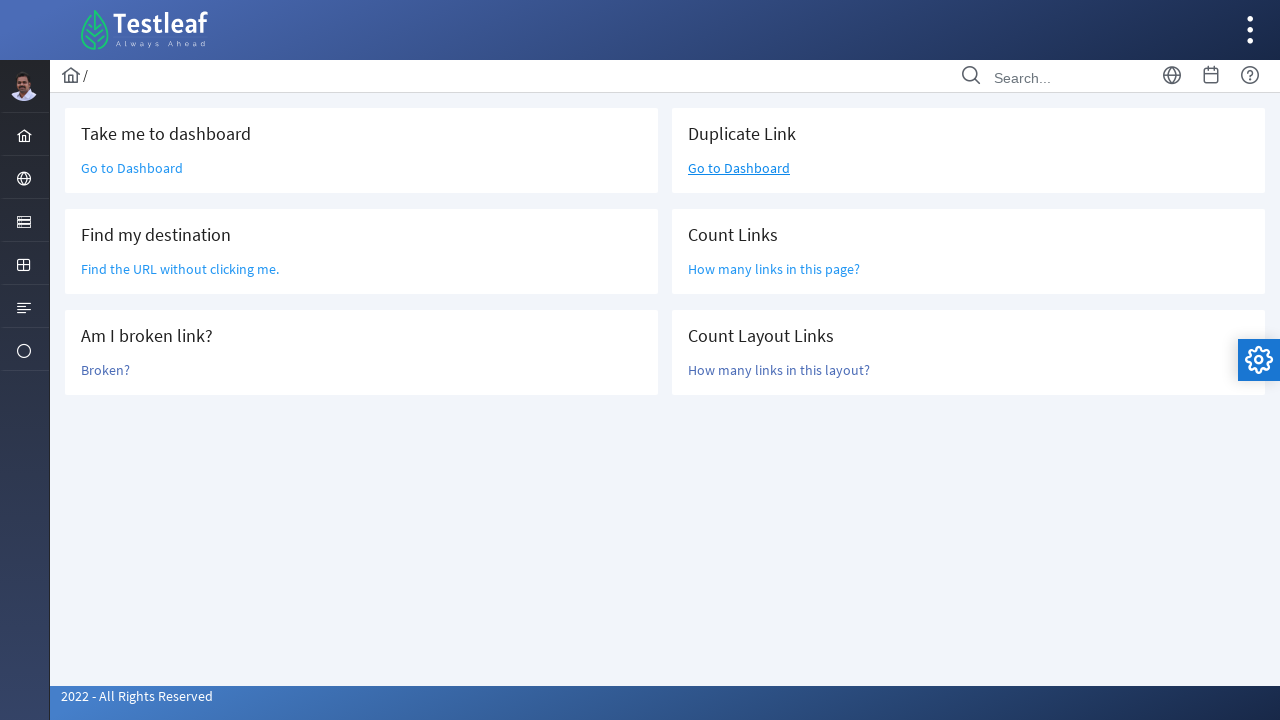

Clicked 'How many links in this page?' link at (774, 269) on text=How many links in this page?
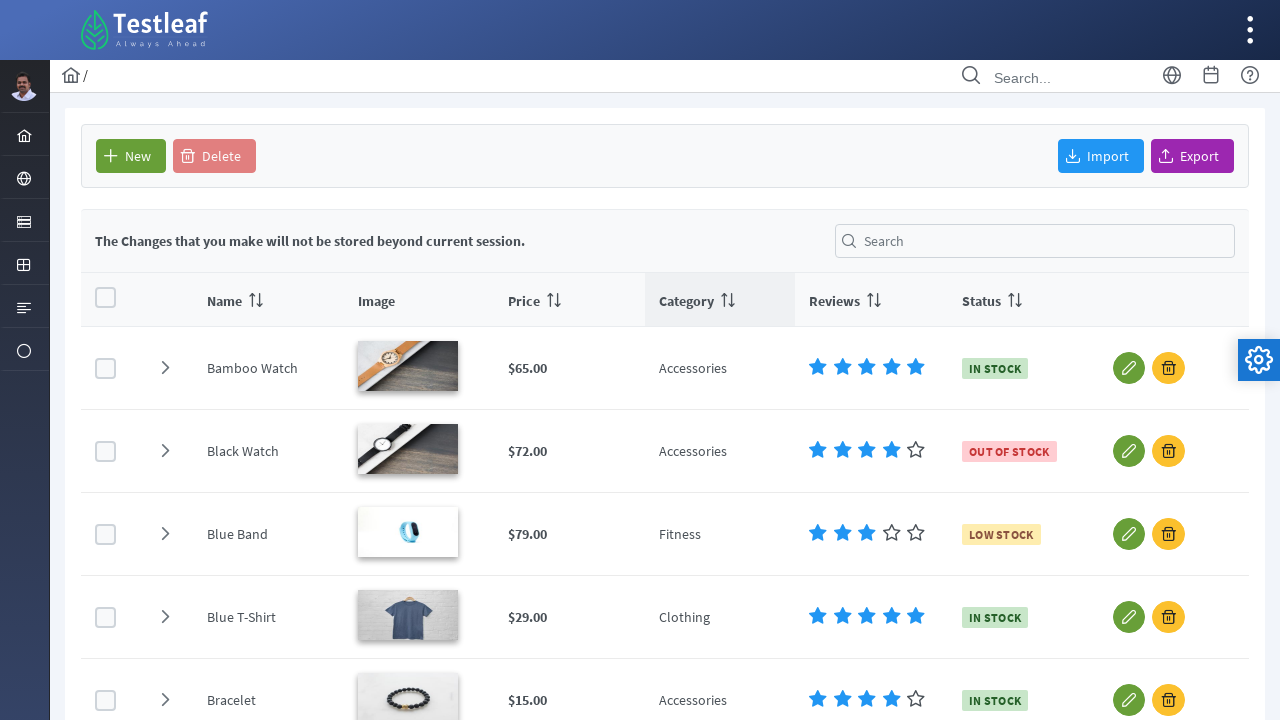

Counted total links on page: 79
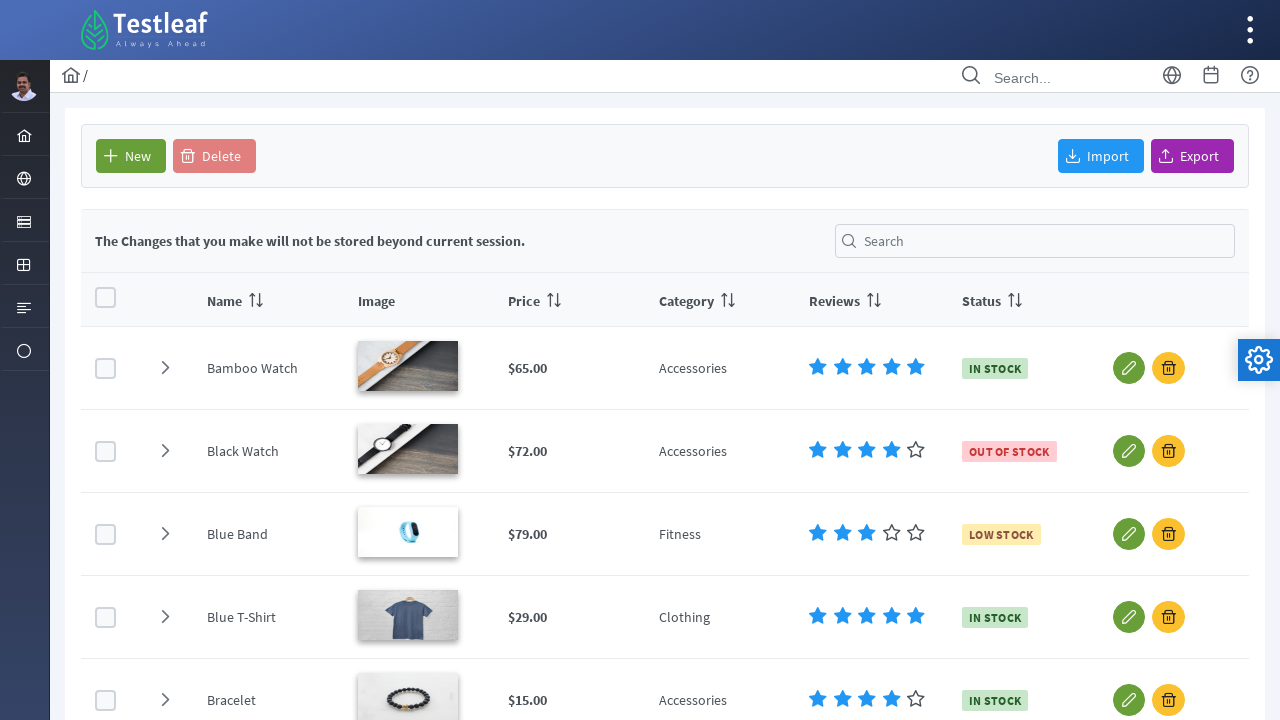

Navigated back to link practice page
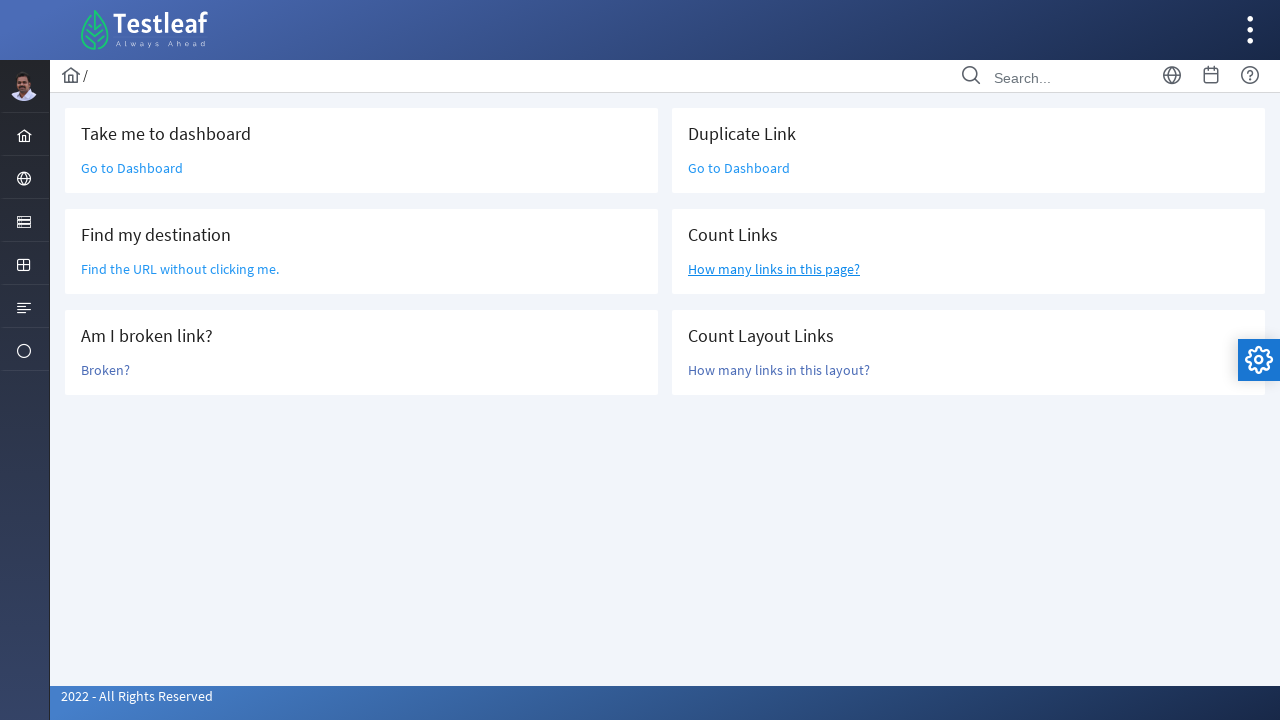

Clicked 'How many links in this layout?' link at (779, 370) on text=How many links in this layout?
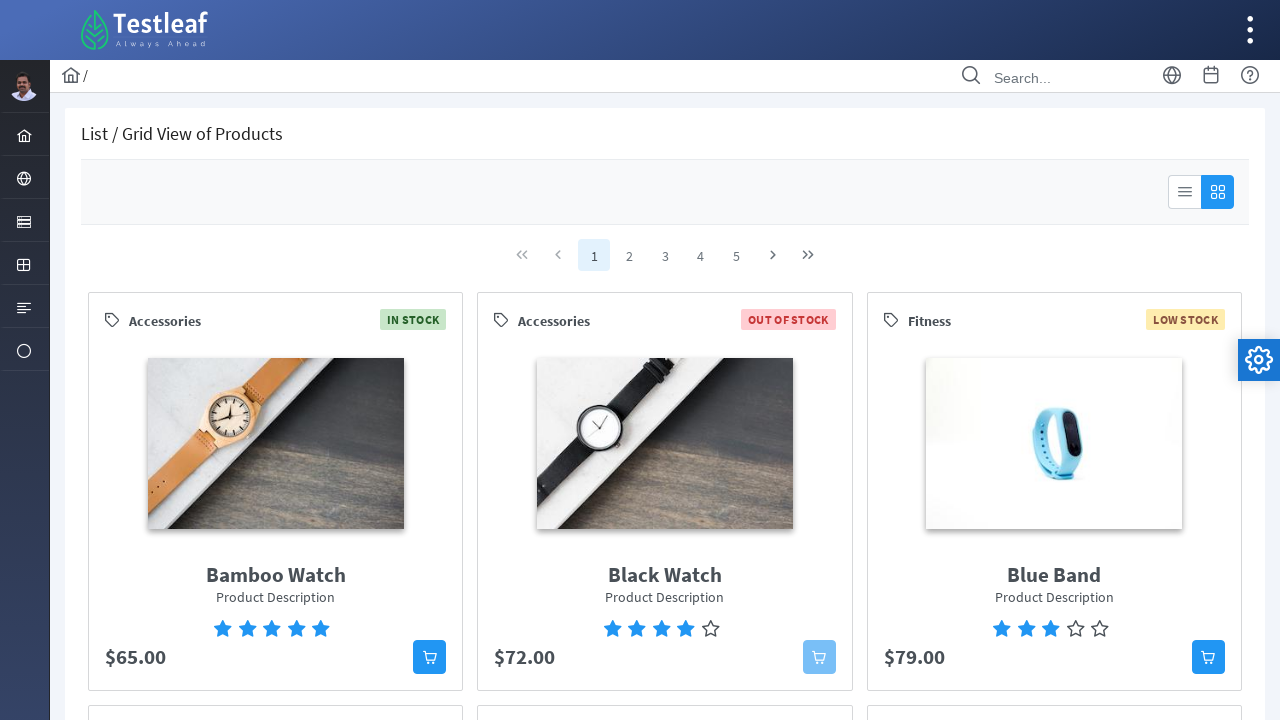

Counted total links in layout: 80
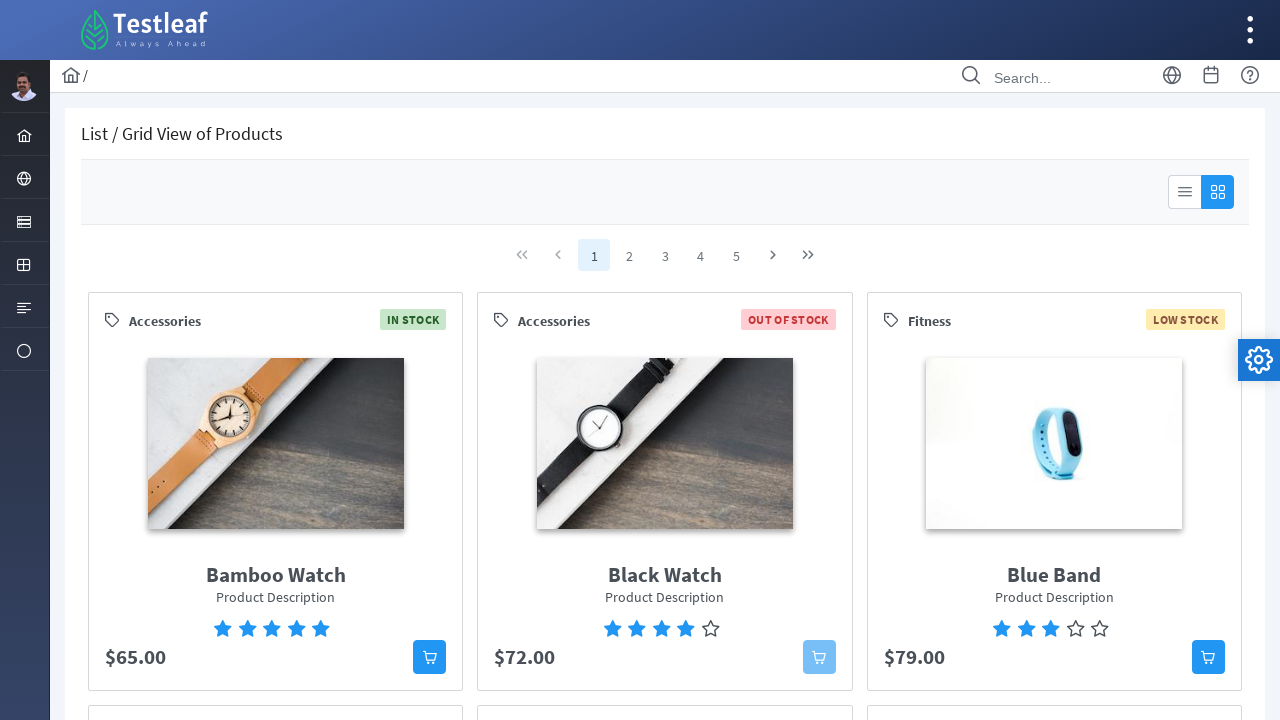

Navigated back to link practice page
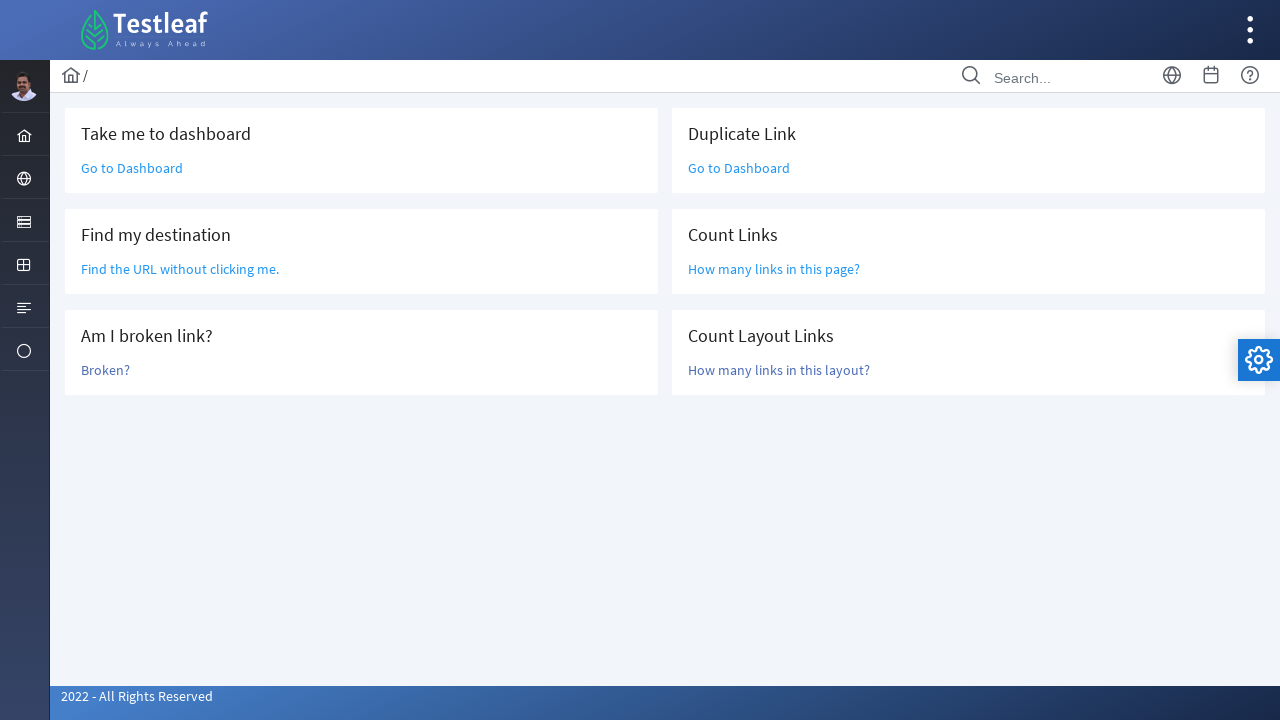

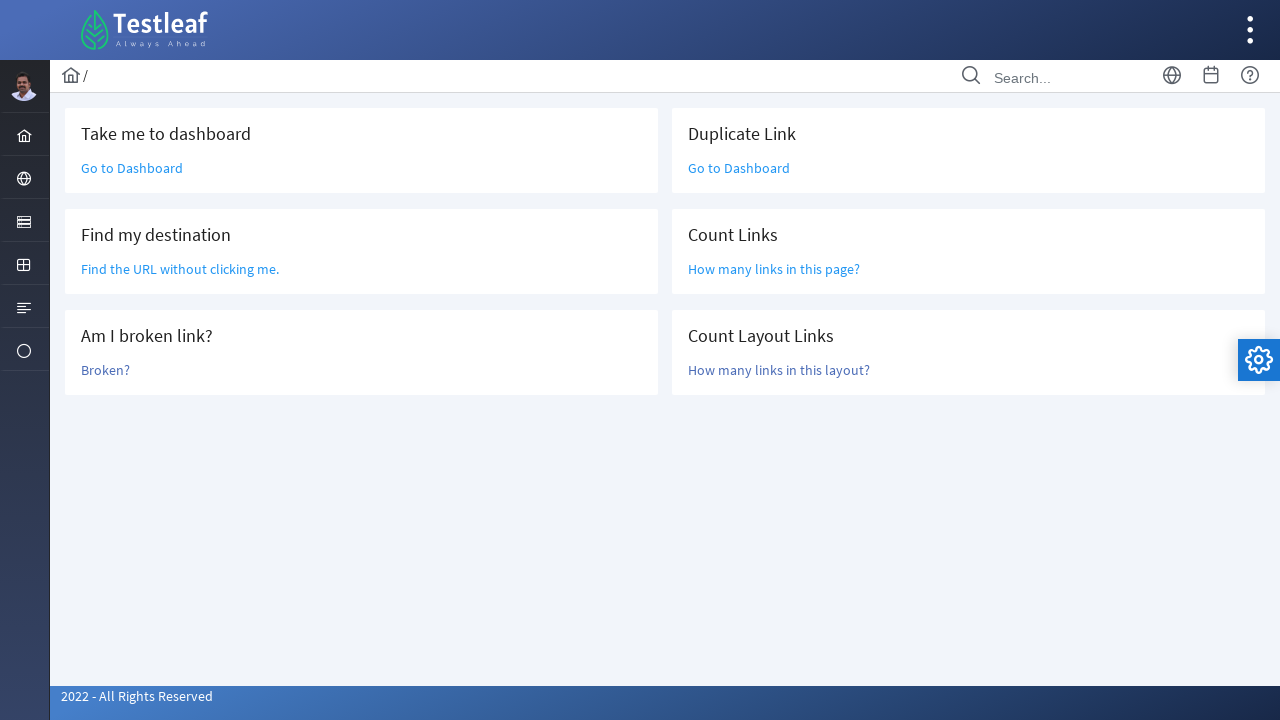